Tests a math problem page by reading two numbers, calculating their sum, selecting the sum from a dropdown, and clicking submit

Starting URL: http://suninjuly.github.io/selects1.html

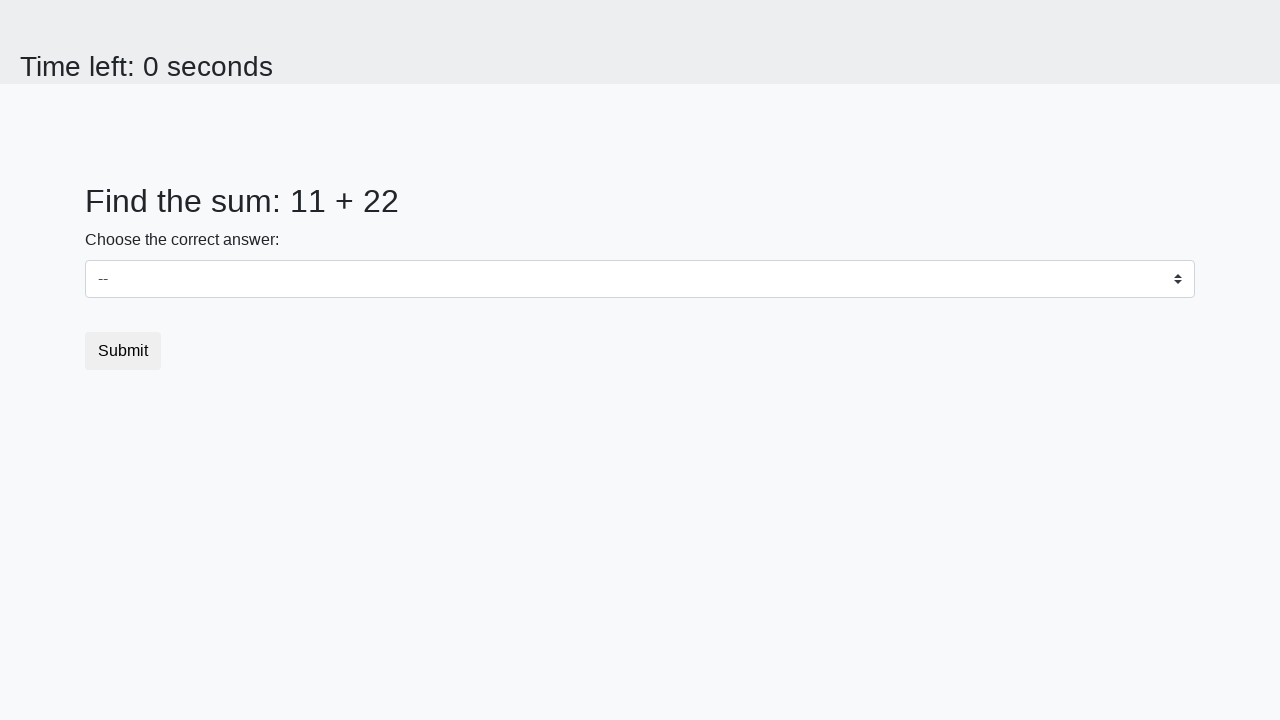

Read first number from page element #num1
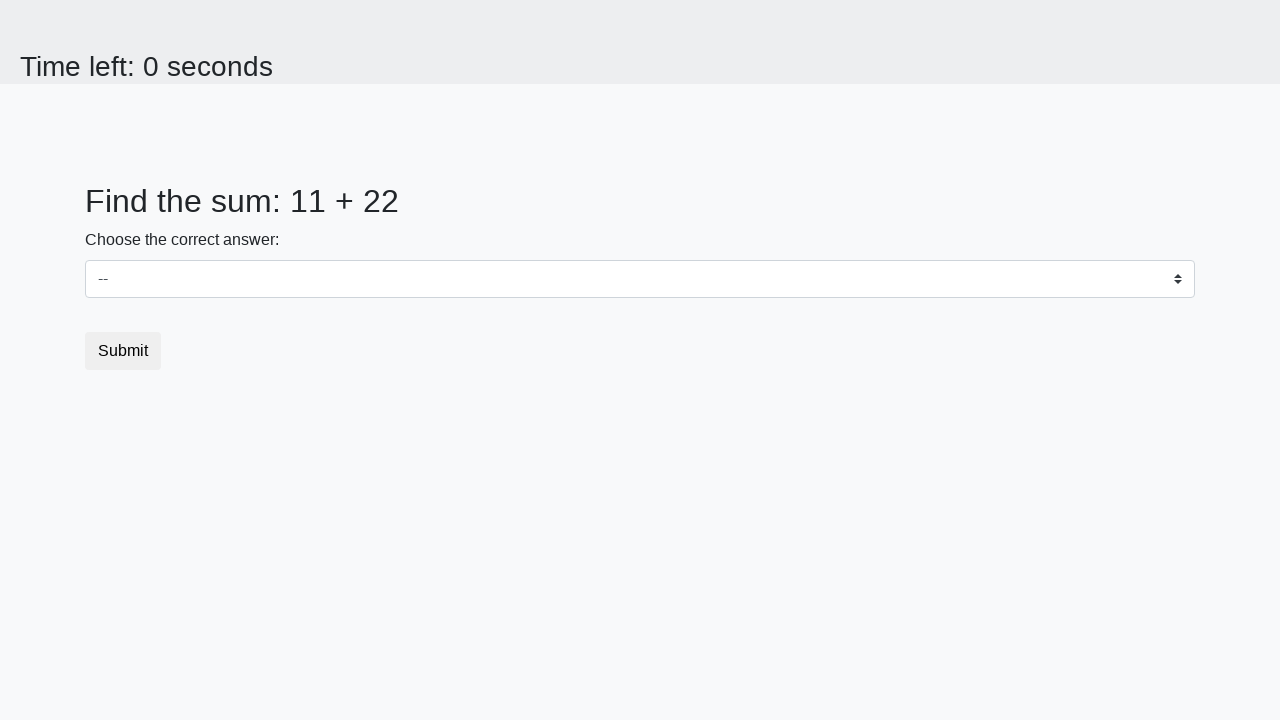

Read second number from page element #num2
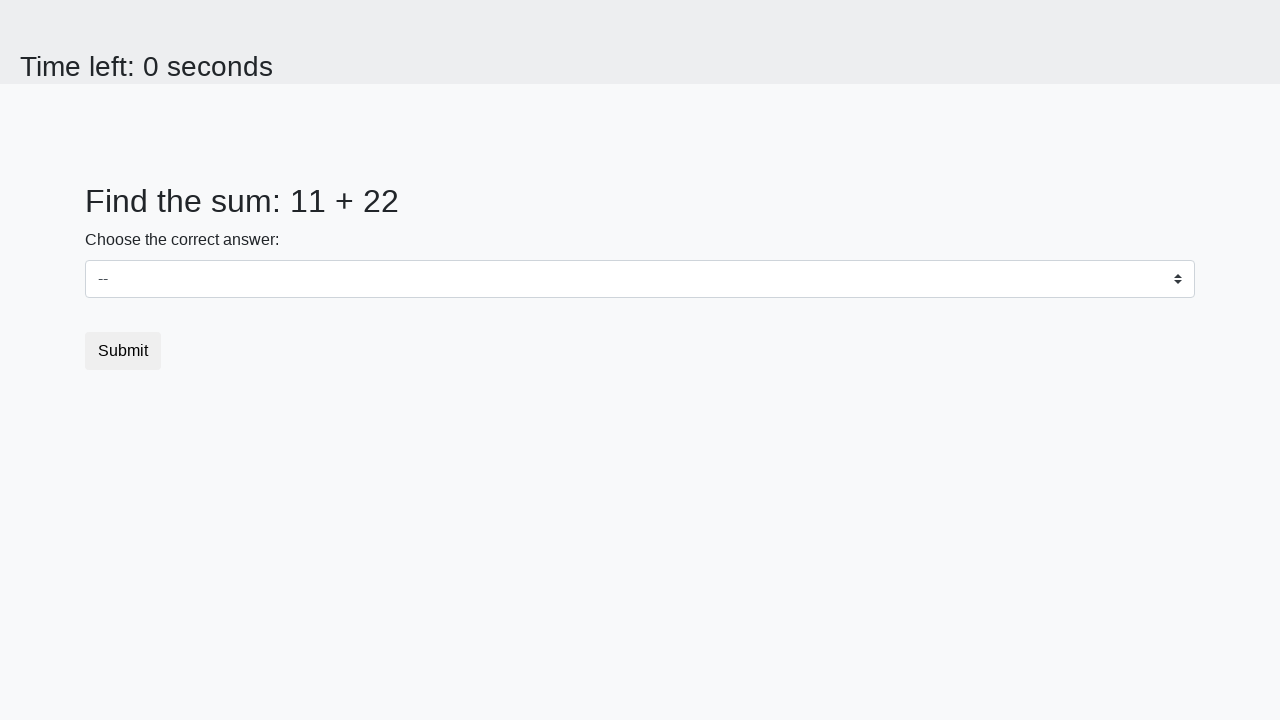

Calculated sum of two numbers: 33
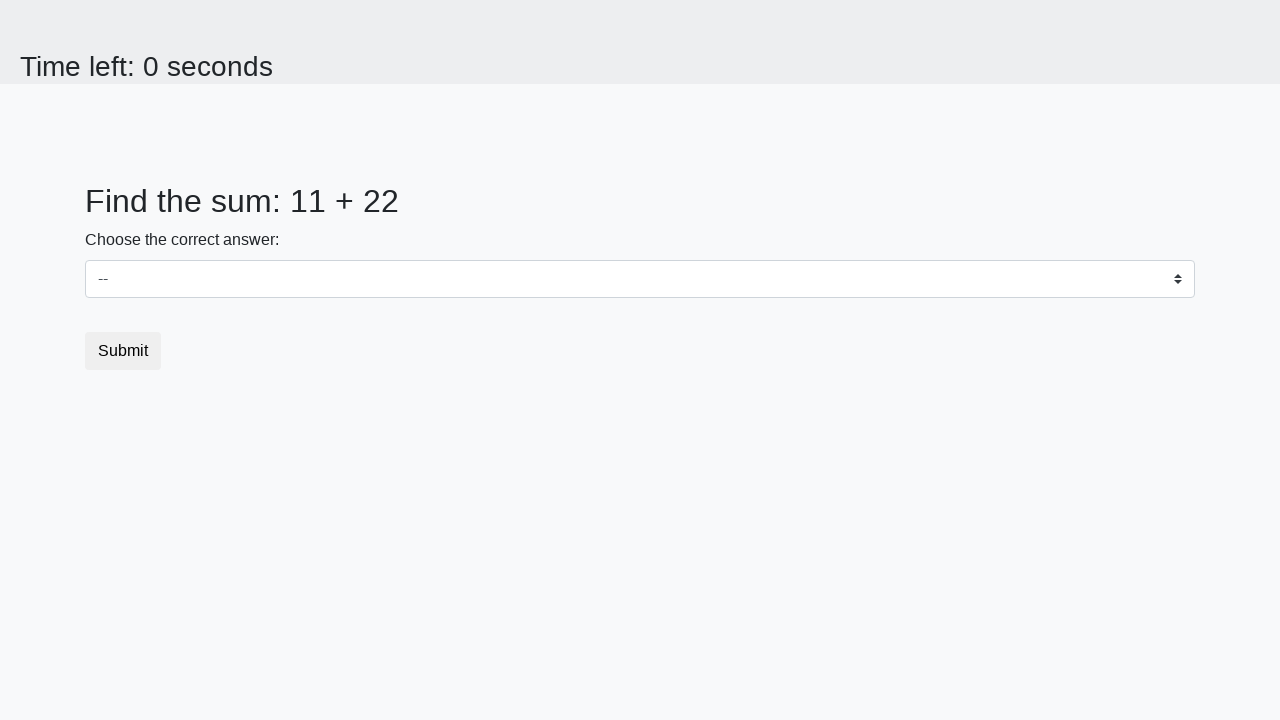

Selected sum value '33' from dropdown #dropdown on #dropdown
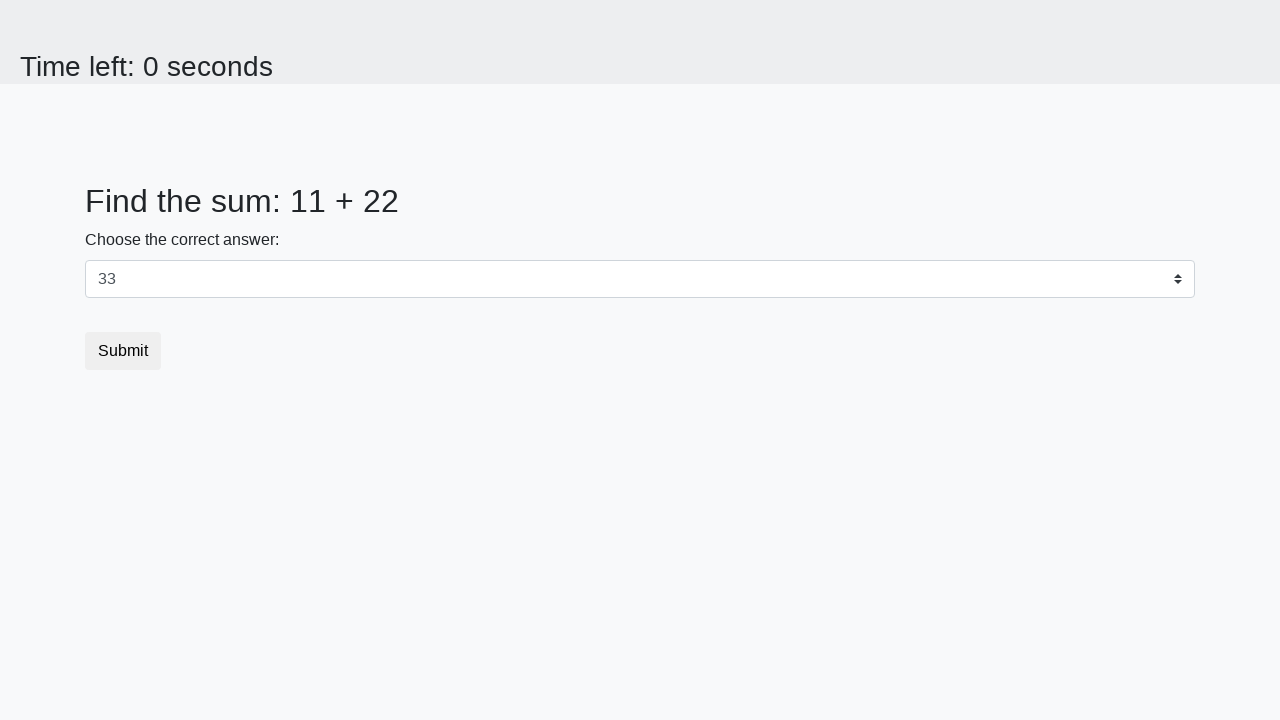

Clicked submit button to complete the test at (123, 351) on button.btn.btn-default
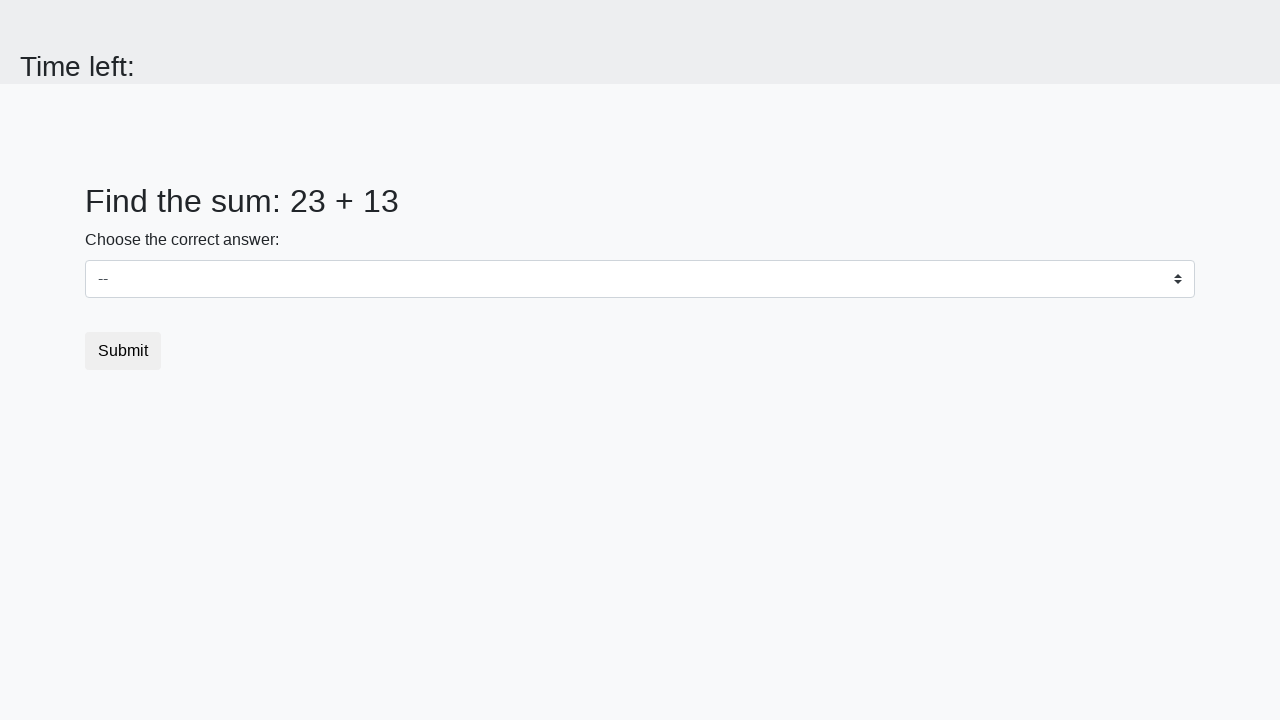

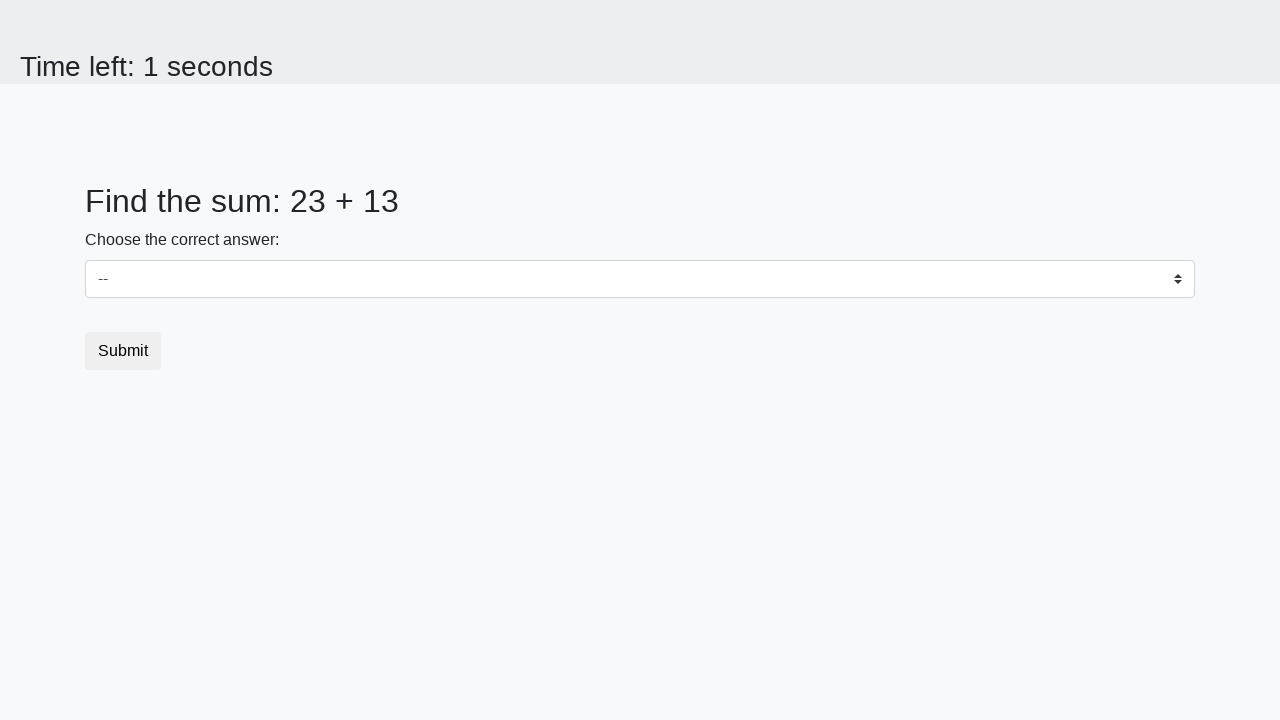